Tests the bus ticket booking form on AbhiBus by entering source city (Coimbatore), destination city (Karur), and selecting a travel date from the date picker.

Starting URL: https://www.abhibus.com/bus-ticket-booking

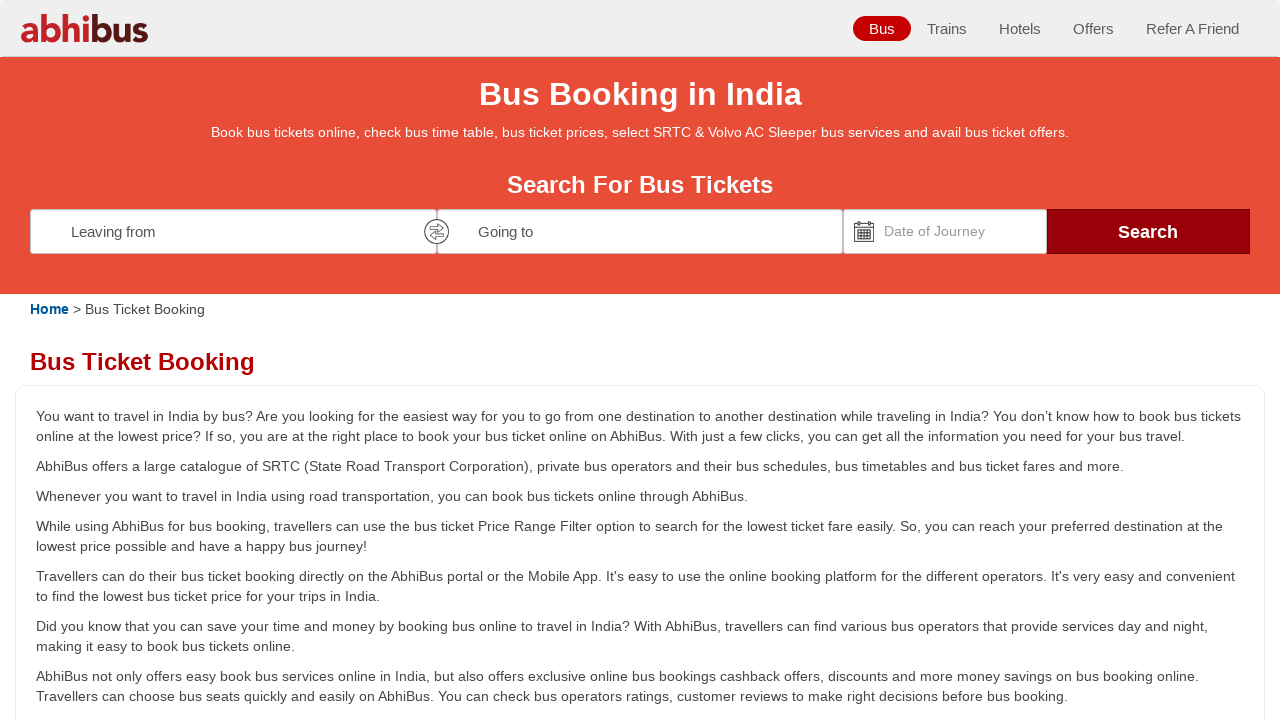

Entered source city 'Coimbatore' in the from field on #source
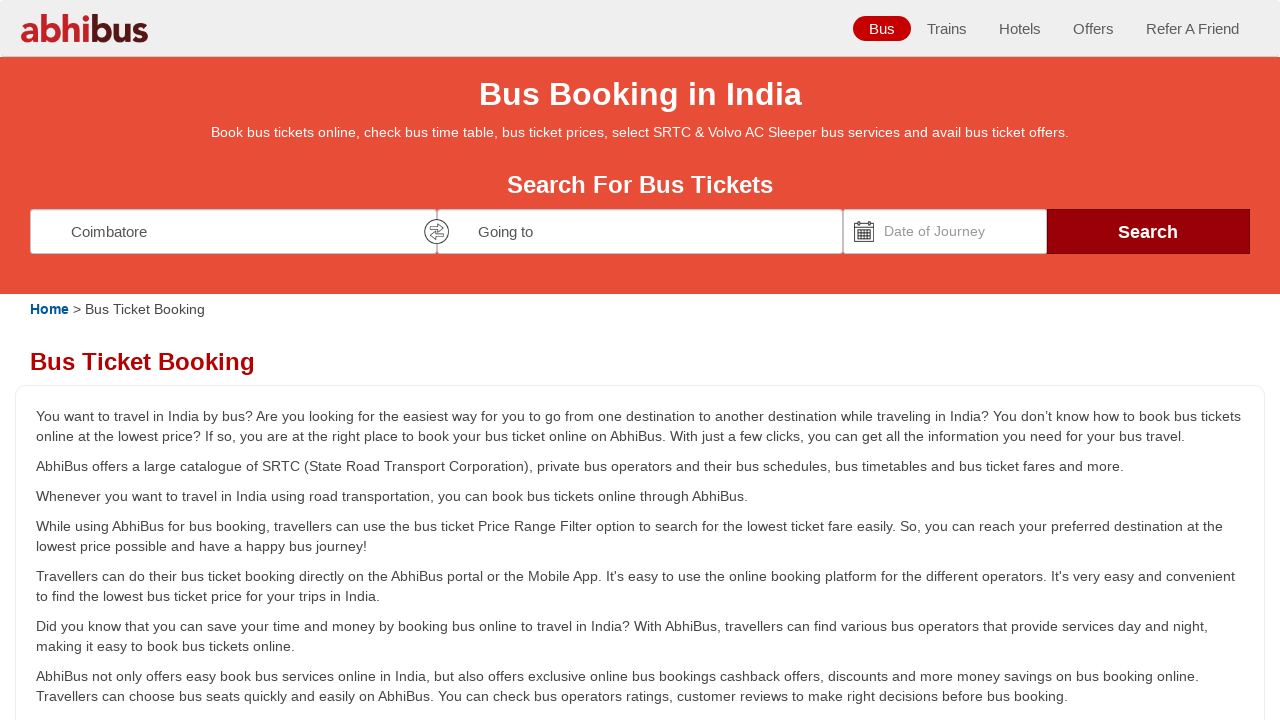

Entered destination city 'Karur' in the to field on #destination
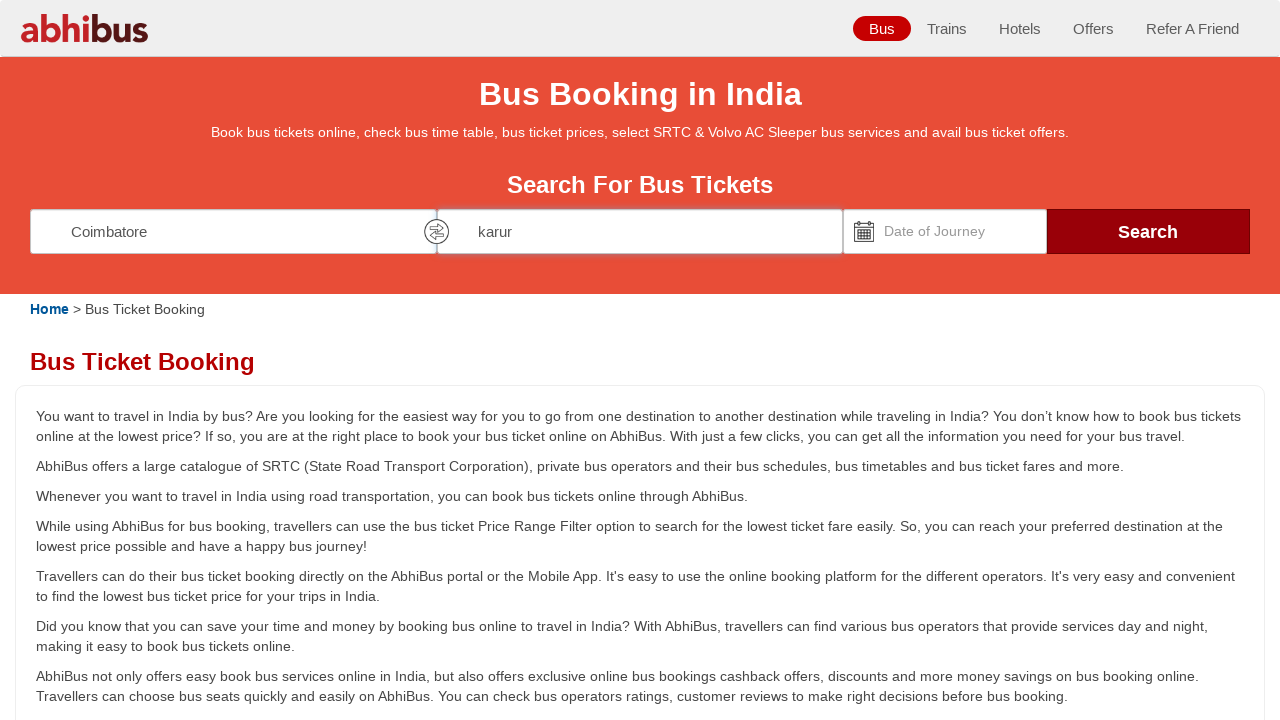

Clicked on date picker to open the calendar at (945, 231) on #datepicker1
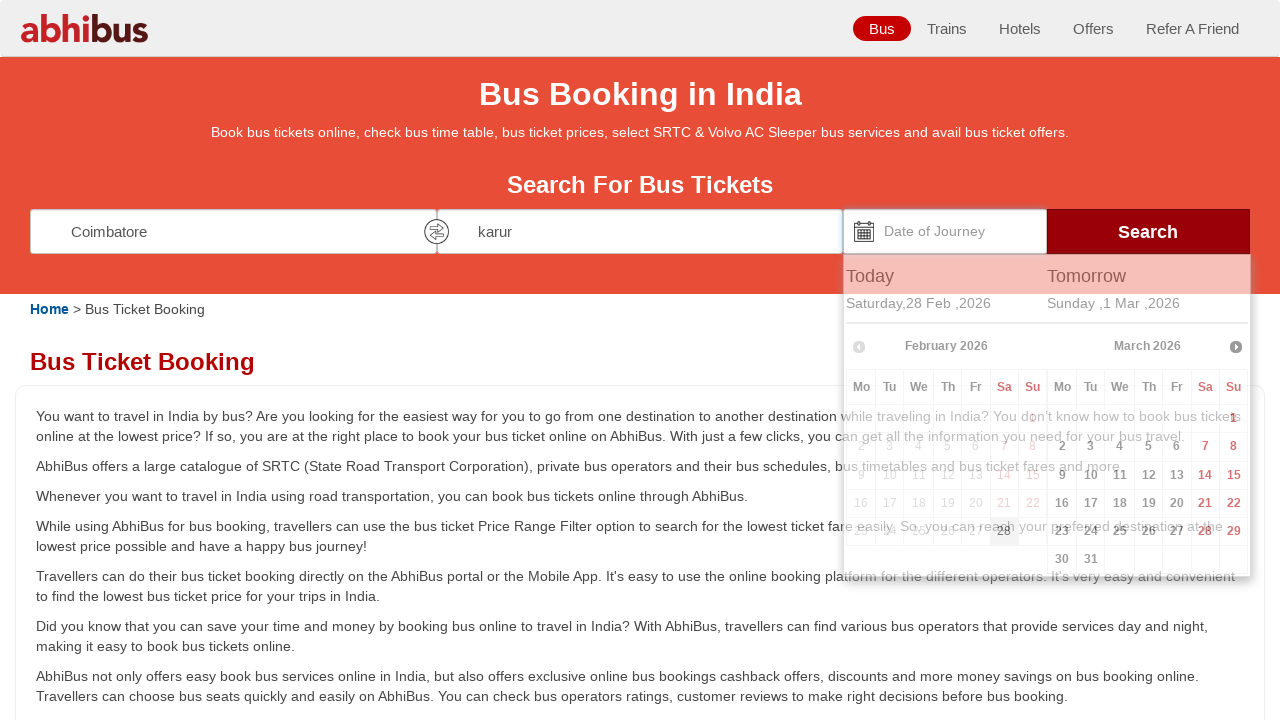

Selected a travel date from the calendar (middle of the month) at (1149, 503) on xpath=//*[@id='ui-datepicker-div']/div[2]/table/tbody/tr[4]/td[4]/a
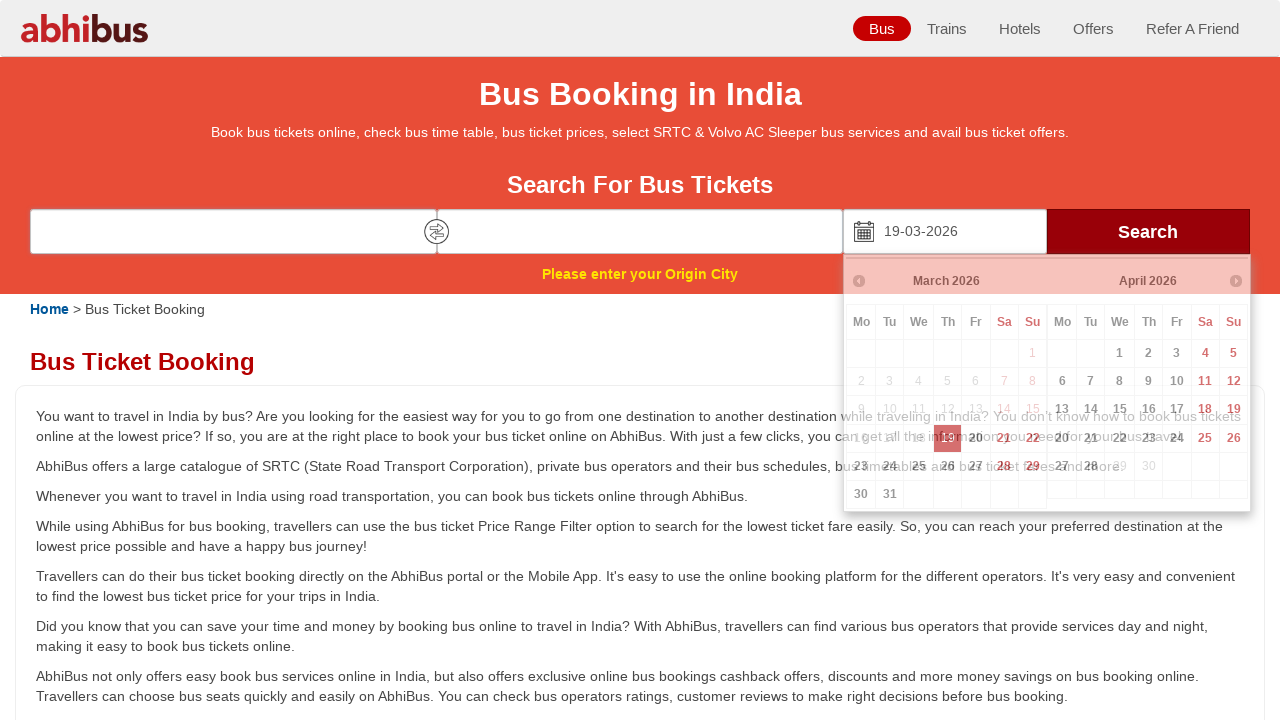

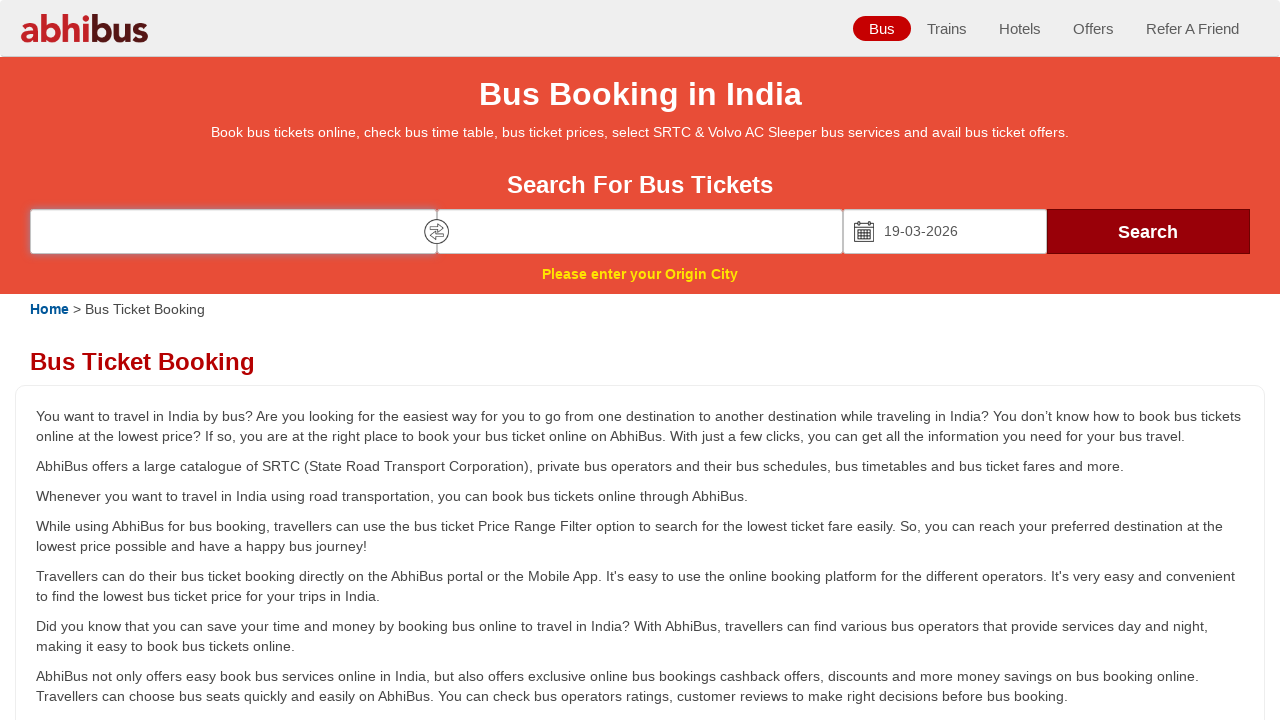